Tests the BlazeDemo flight booking process by searching for flights, selecting one, entering personal information, and completing the purchase

Starting URL: https://blazedemo.com

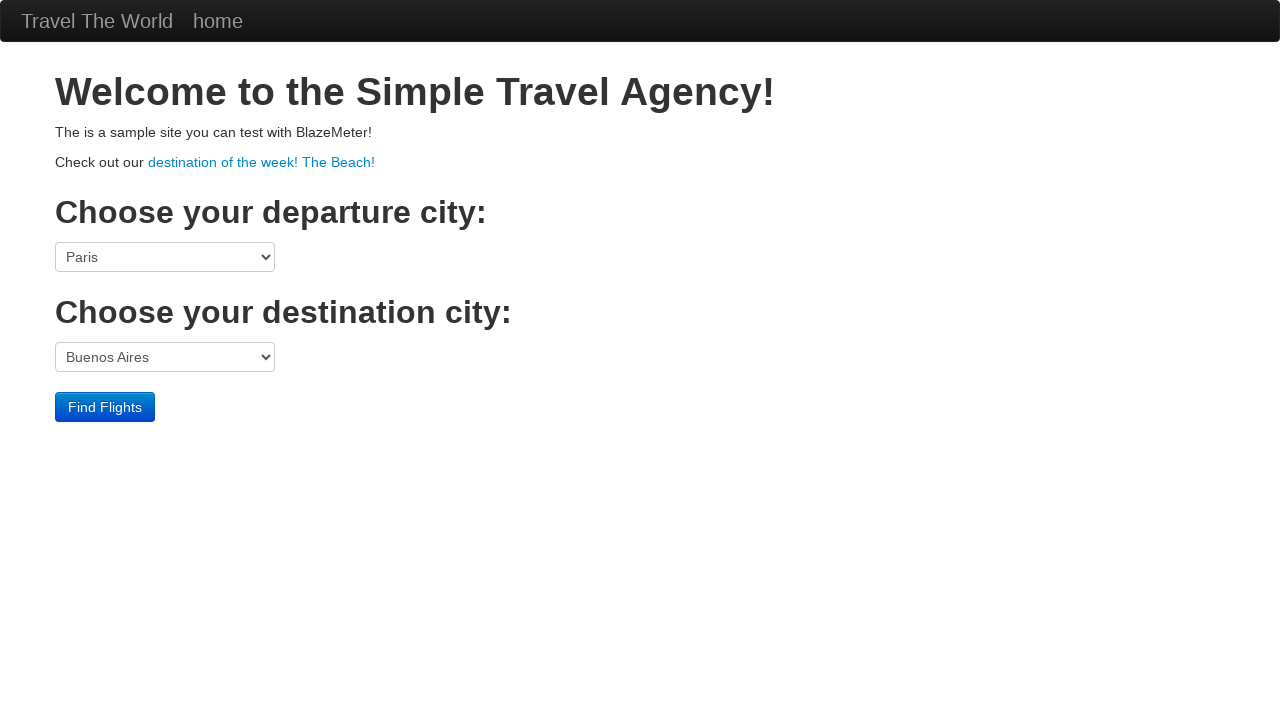

Clicked departure city dropdown at (165, 257) on select[name='fromPort']
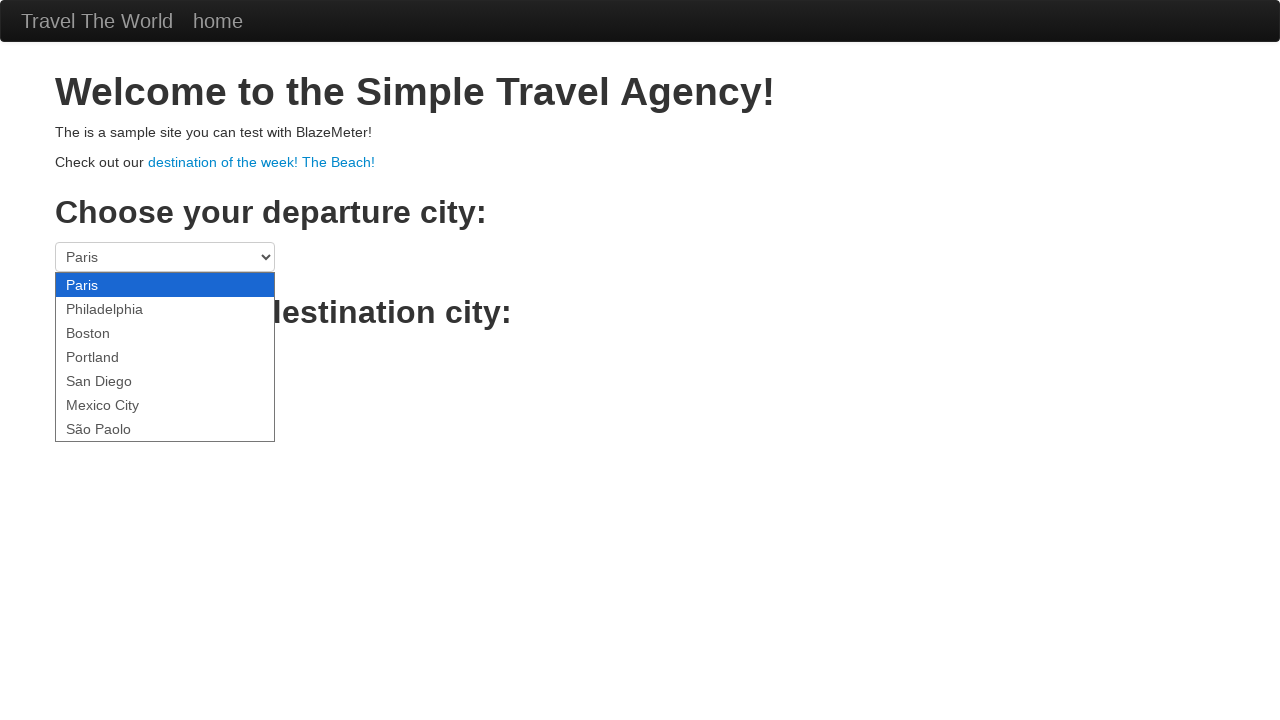

Selected Boston as departure city on select[name='fromPort']
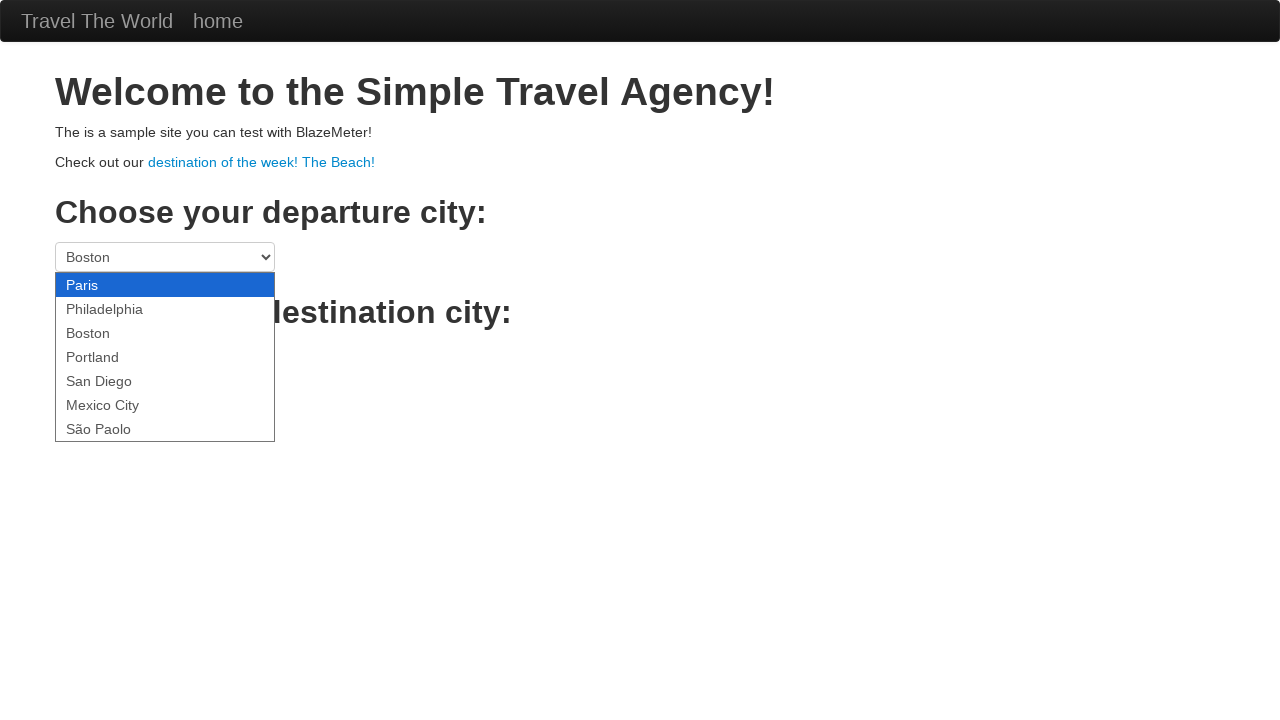

Clicked destination city dropdown at (165, 357) on select[name='toPort']
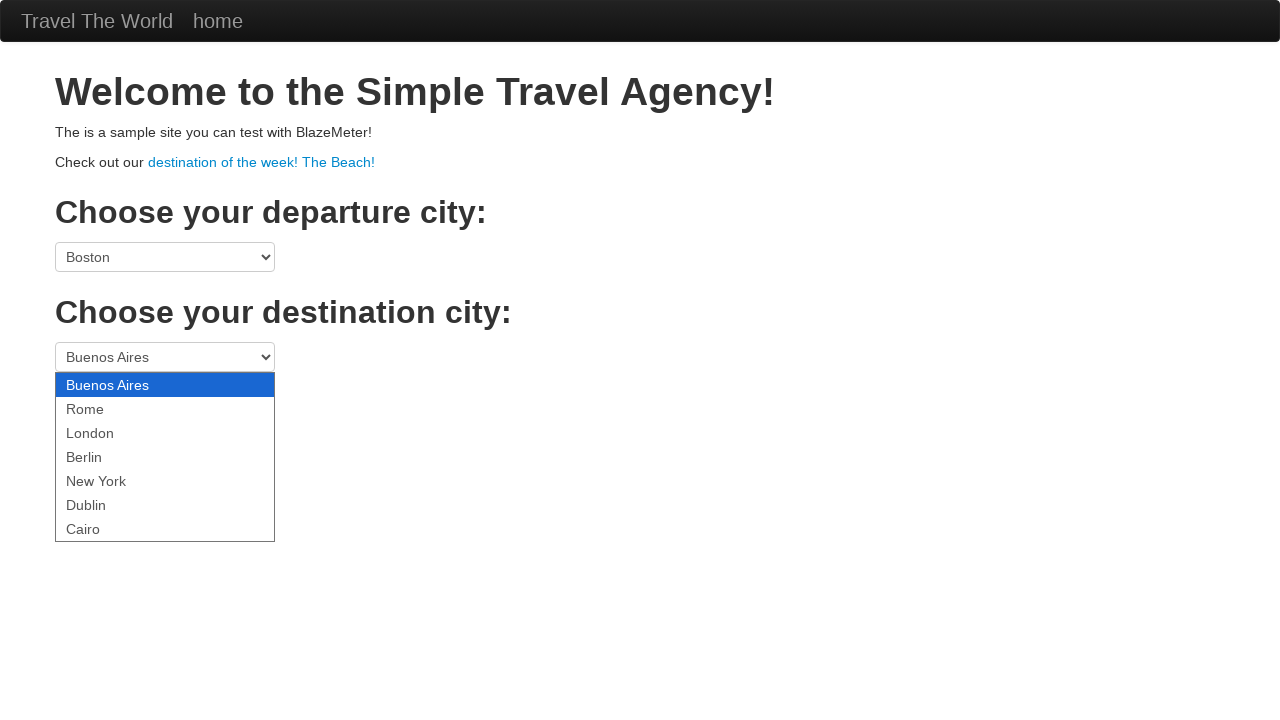

Selected London as destination city on select[name='toPort']
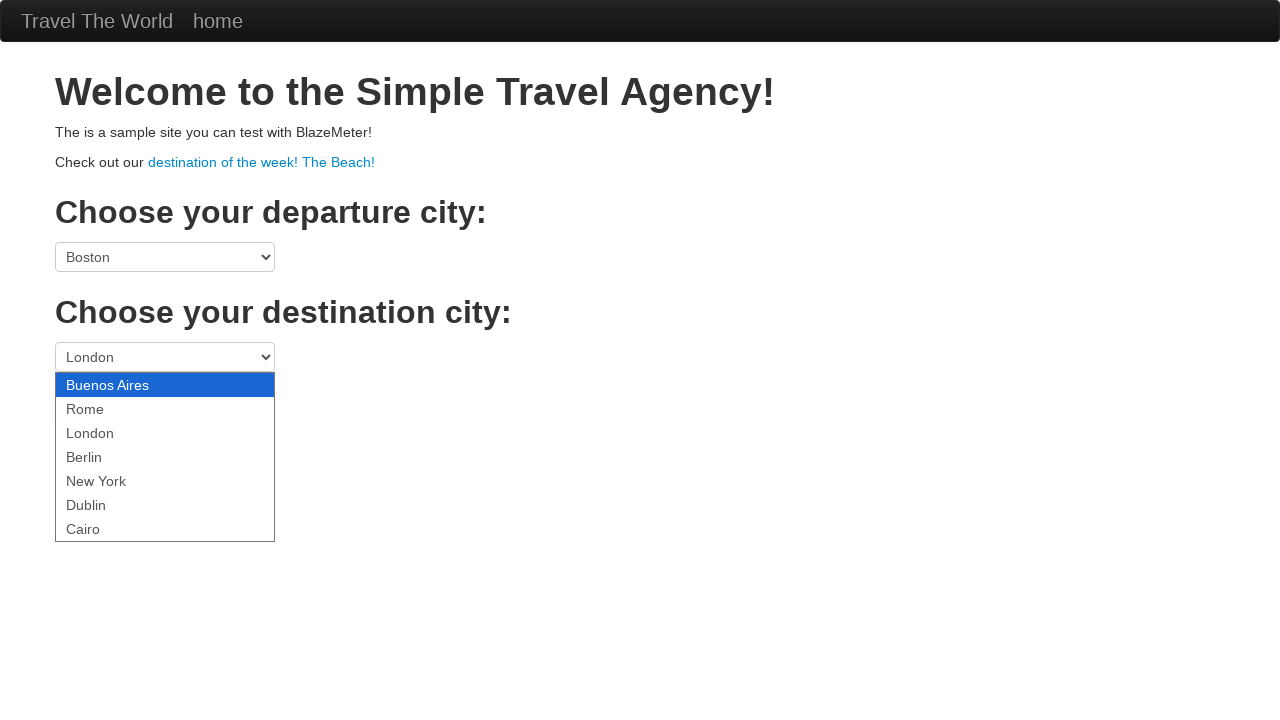

Clicked search button to find flights at (105, 407) on .btn-primary
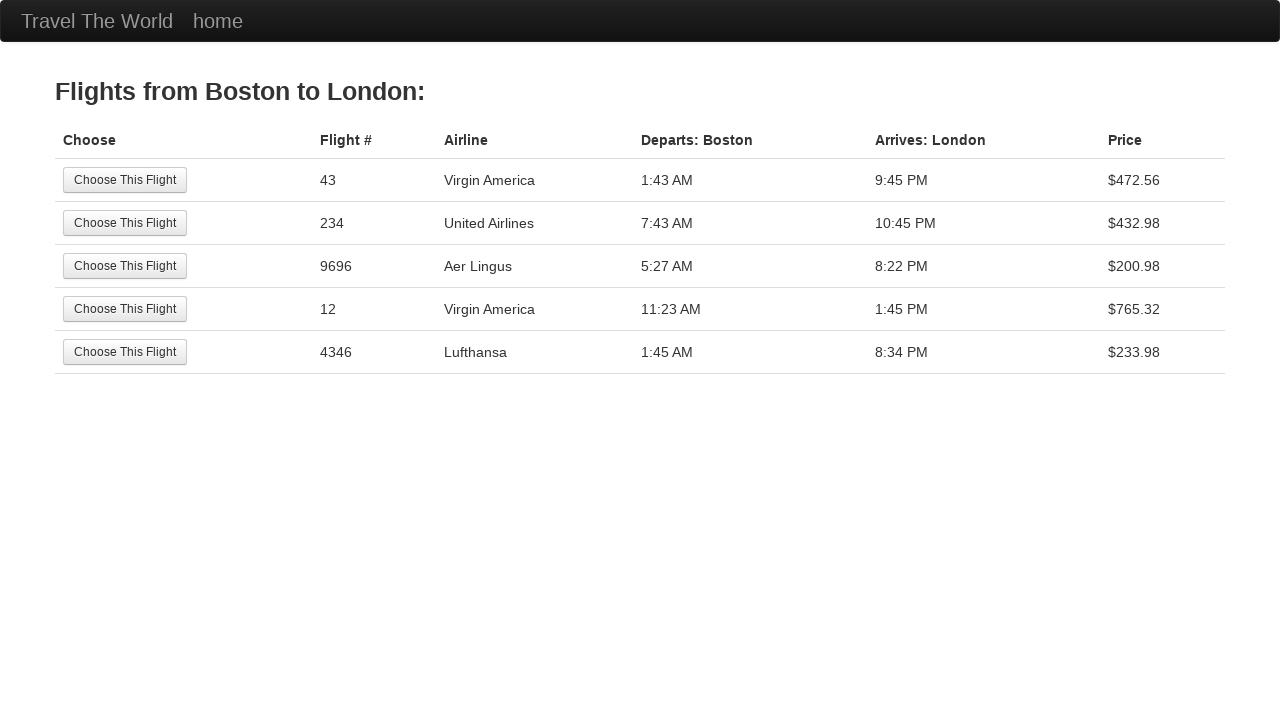

Selected 5th flight from search results at (125, 352) on tr:nth-child(5) .btn
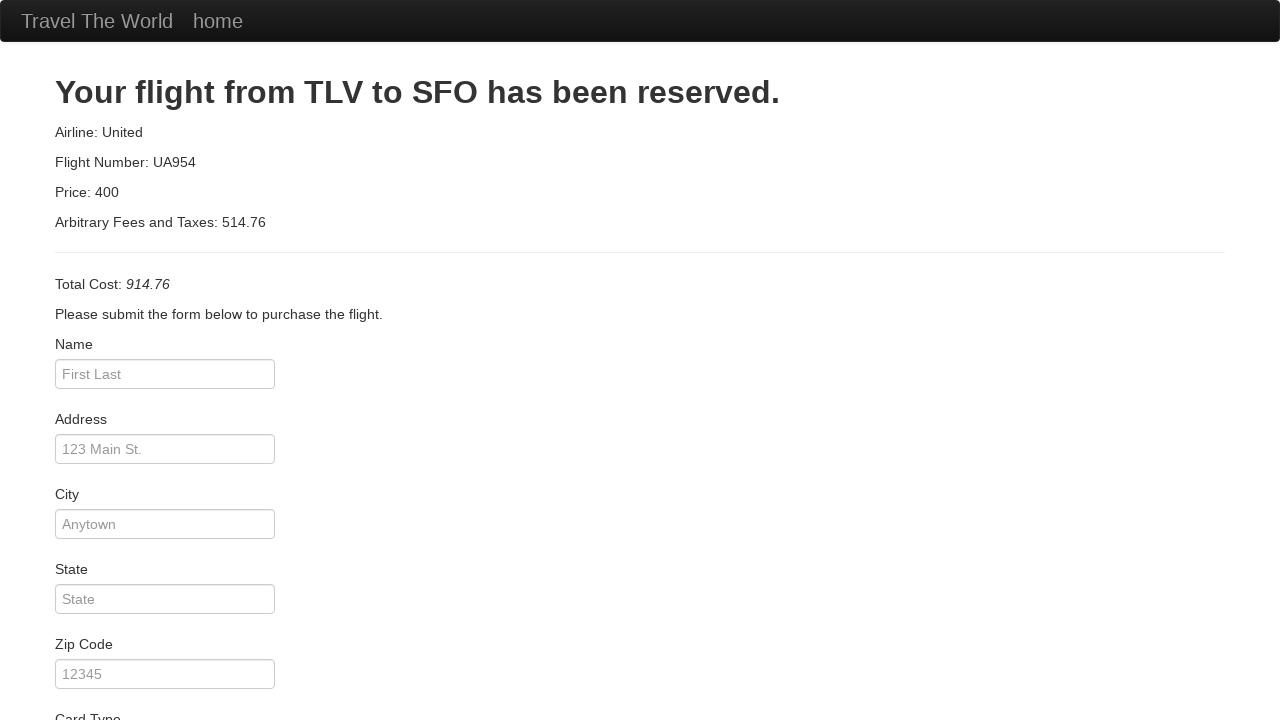

Entered passenger name 'João Silva' on #inputName
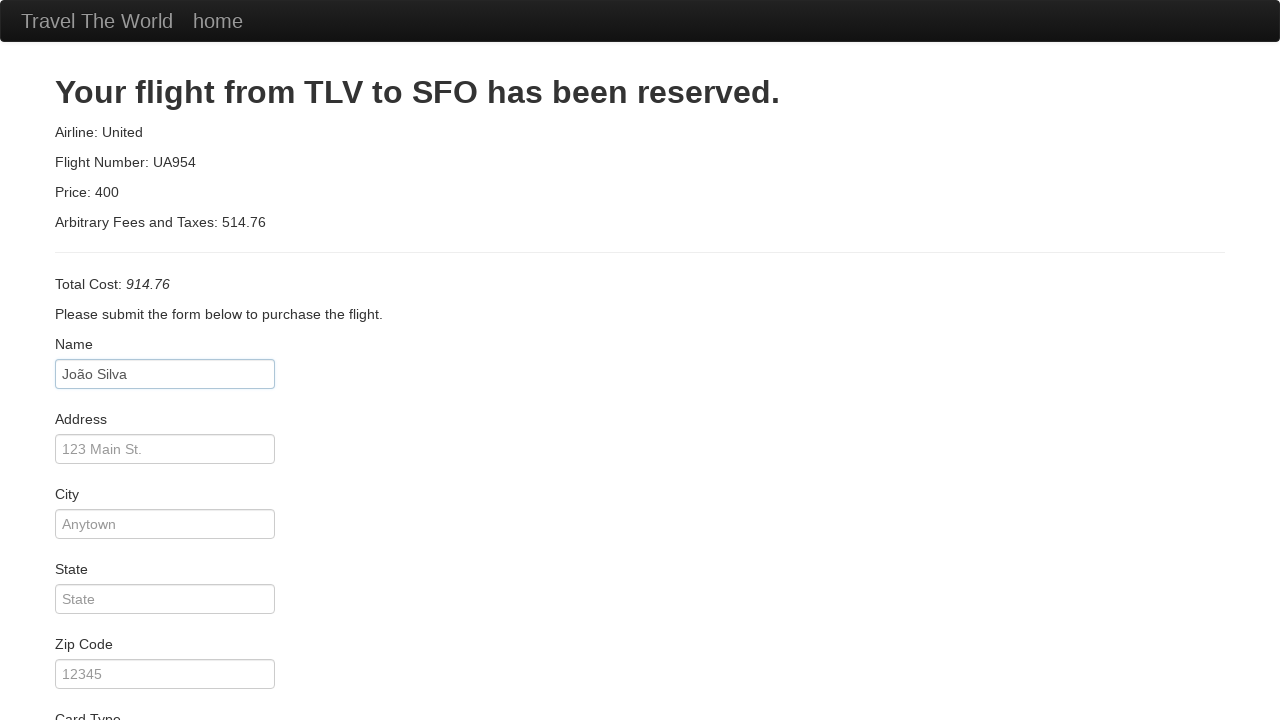

Entered address '123 Main St' on #address
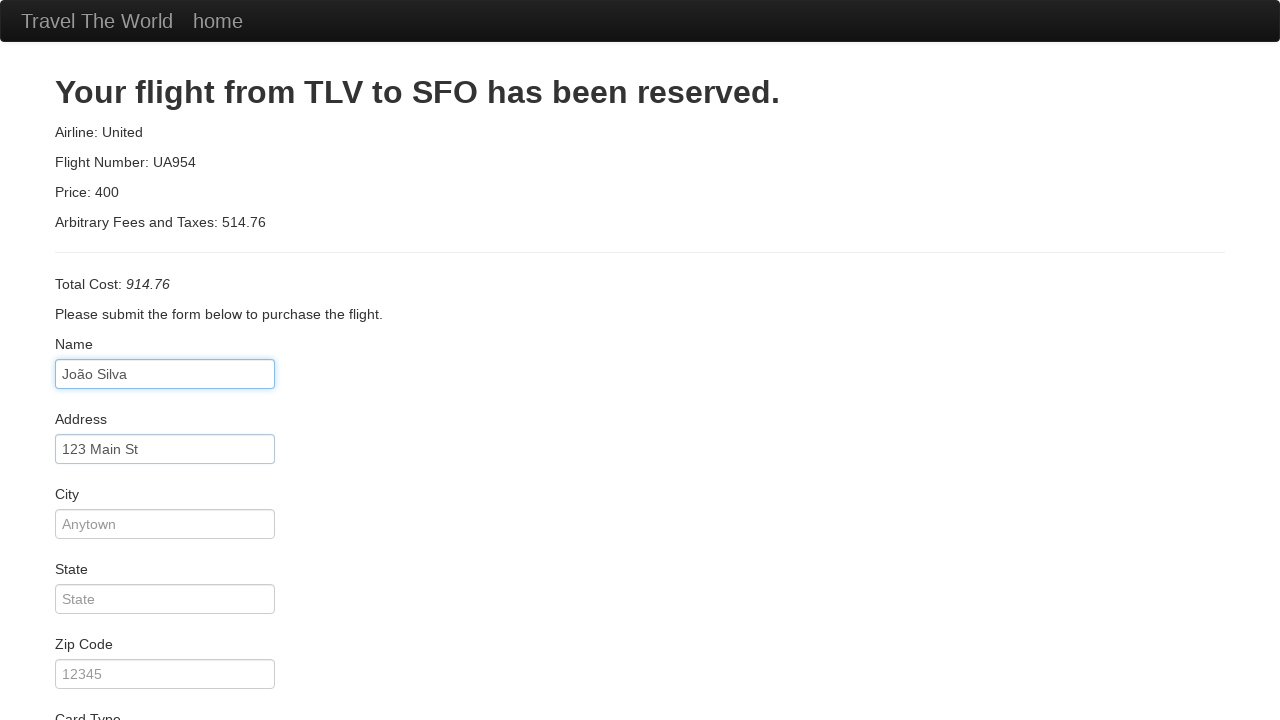

Entered city 'Anytown' on #city
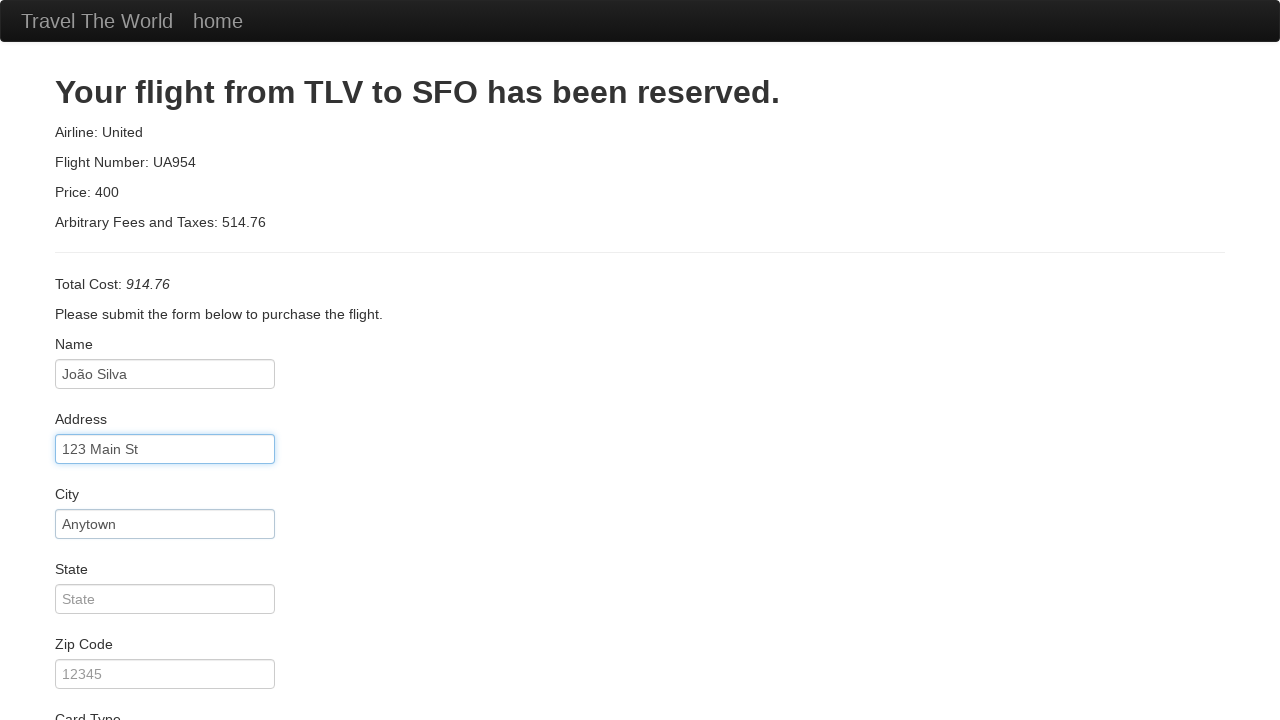

Entered state 'California' on #state
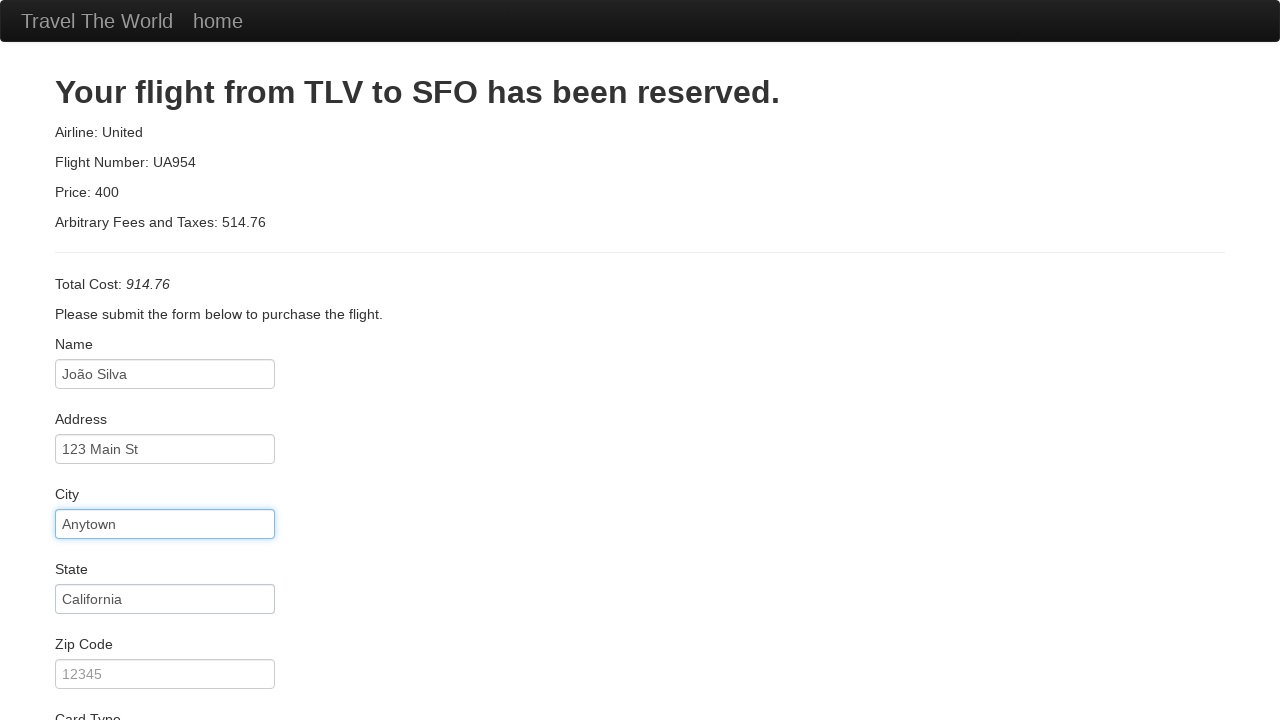

Entered zip code '121334' on #zipCode
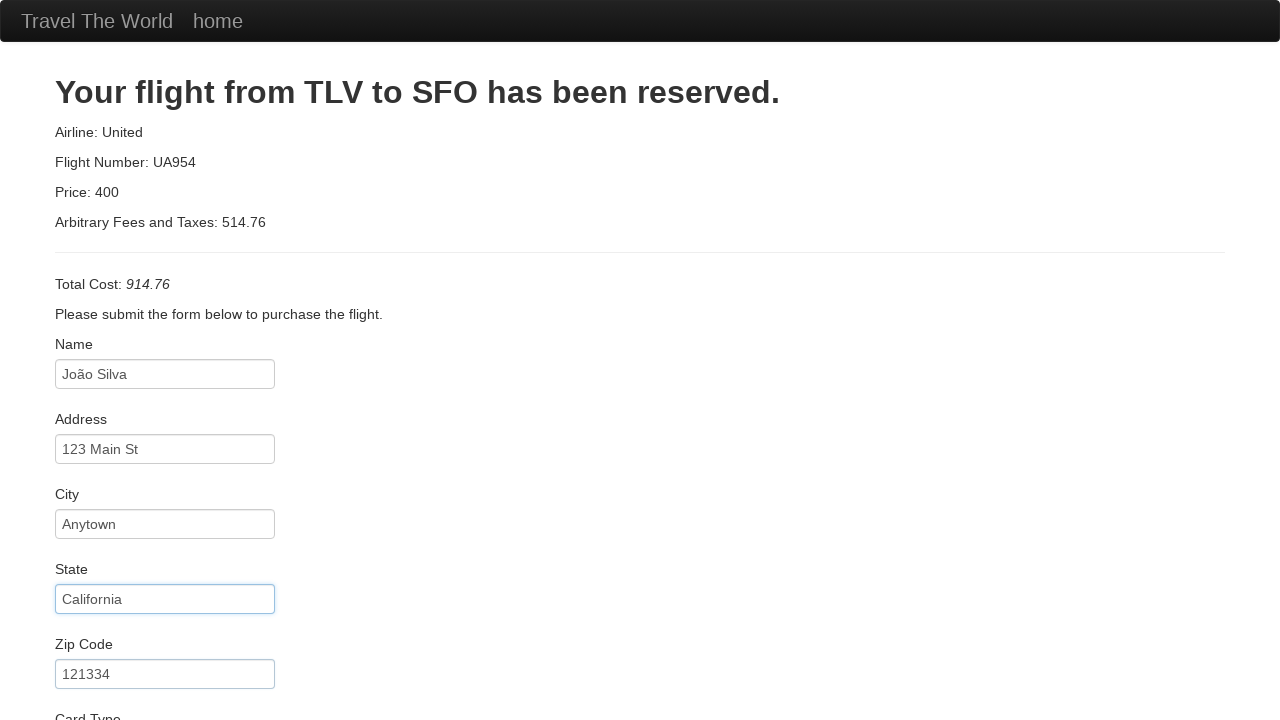

Entered credit card number on #creditCardNumber
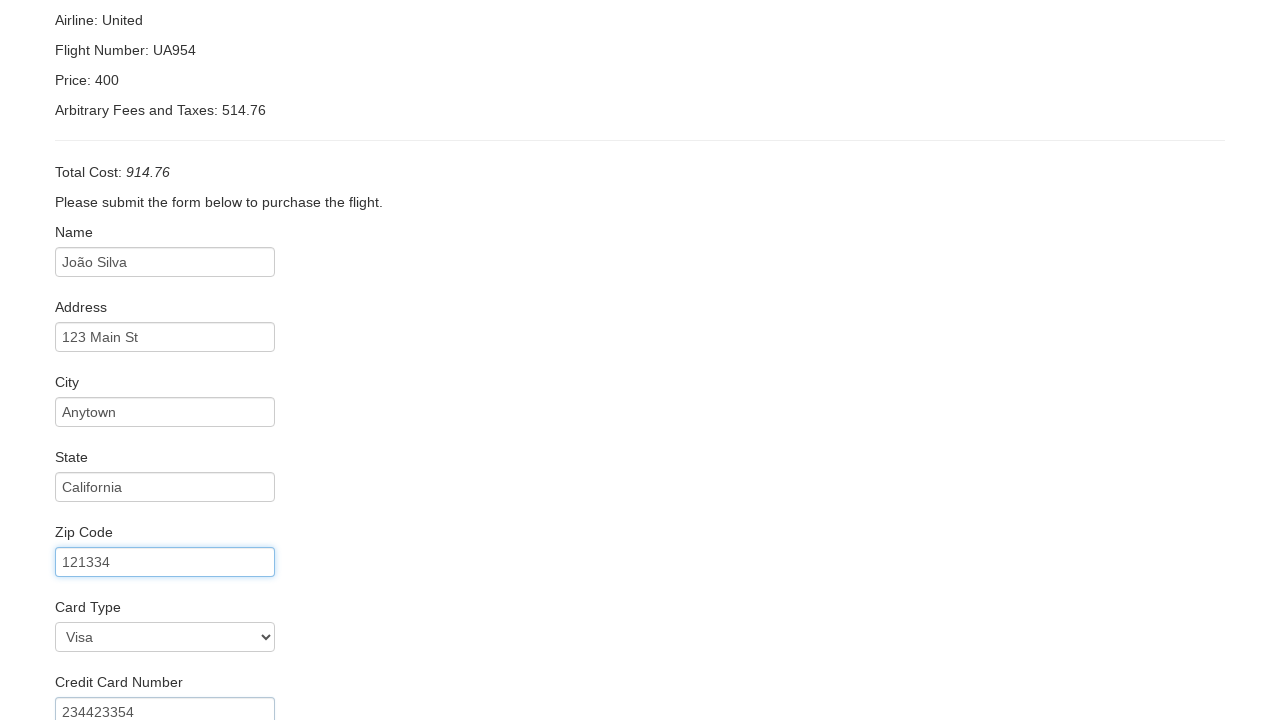

Entered cardholder name 'João Silva' on #nameOnCard
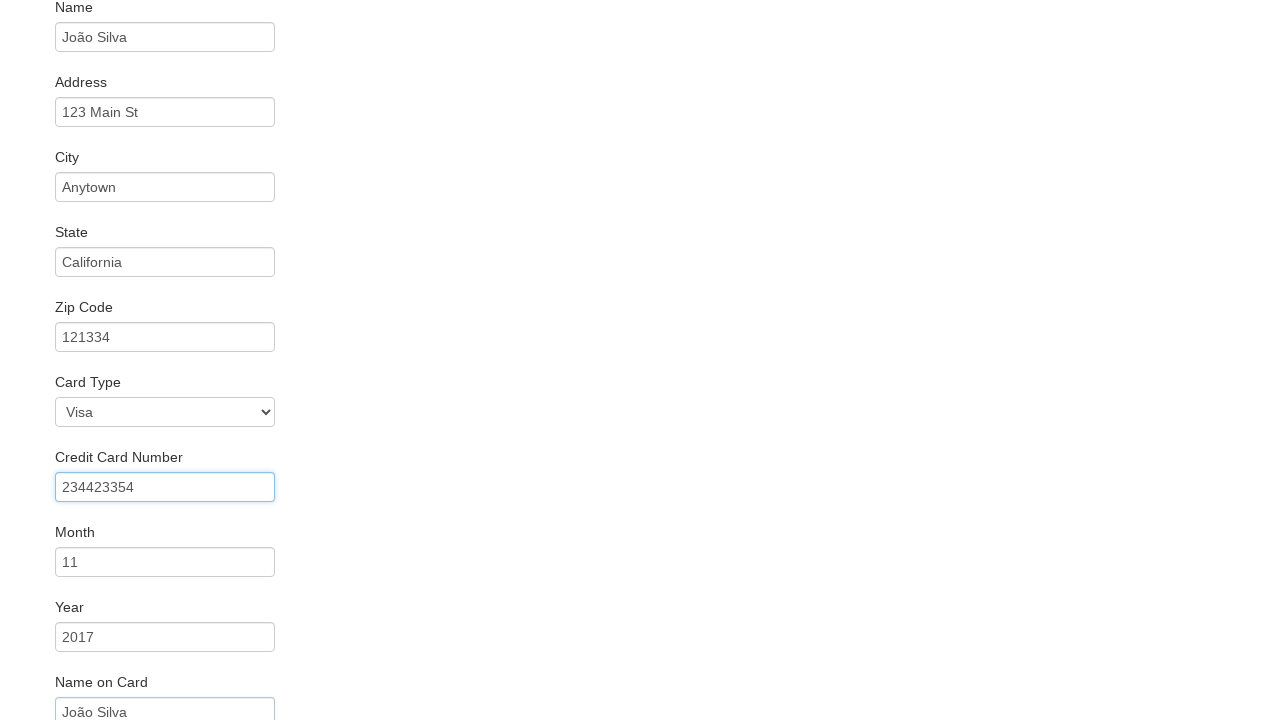

Checked 'Remember me' checkbox at (640, 652) on .checkbox
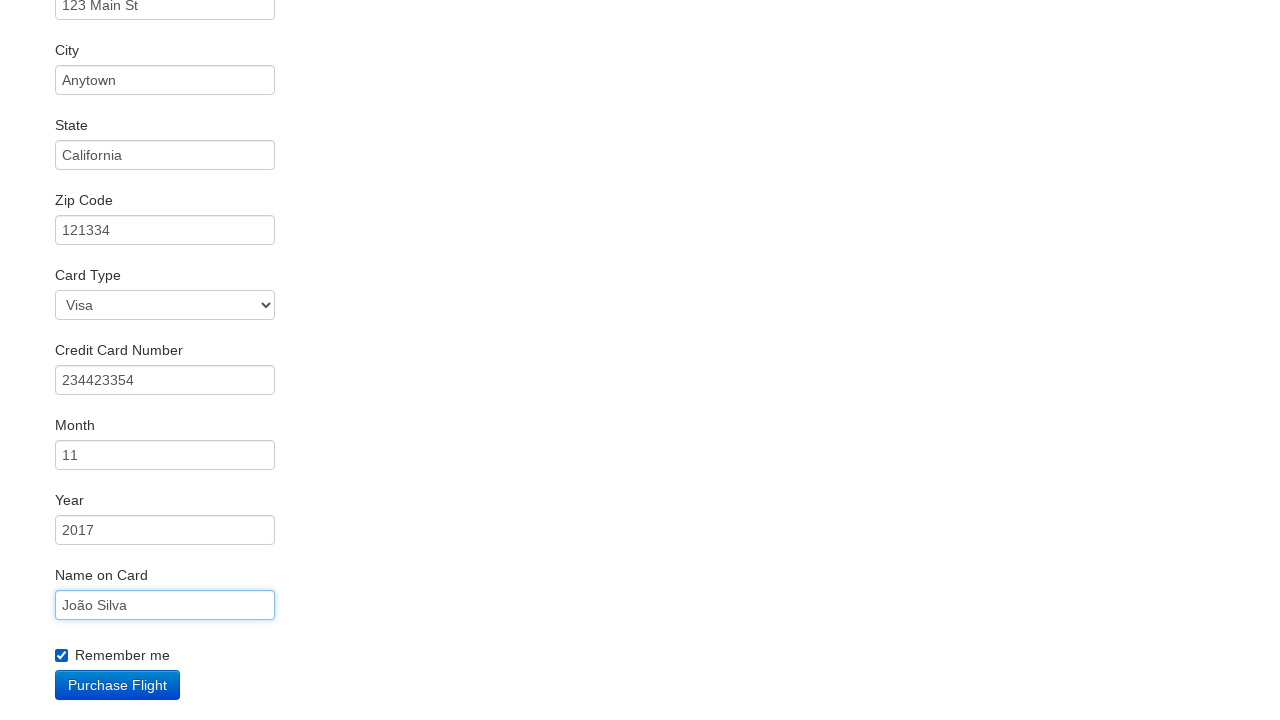

Clicked button to complete purchase at (118, 685) on .btn-primary
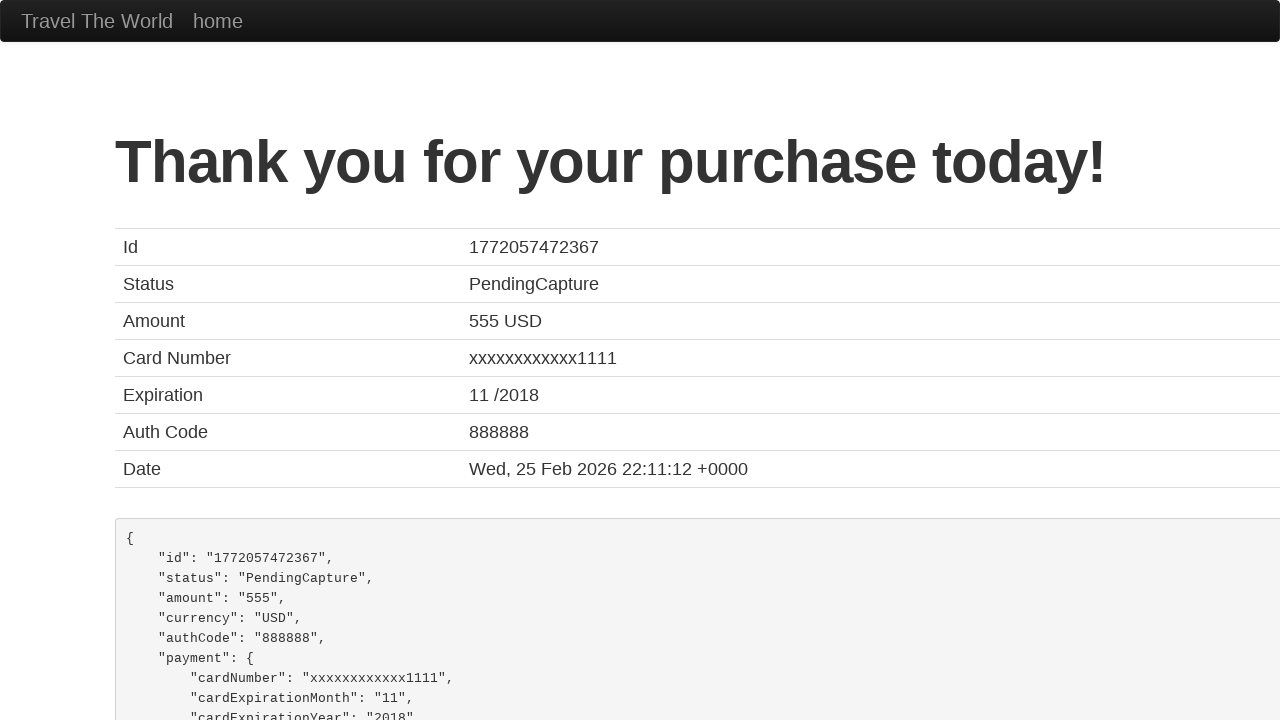

Confirmation page loaded with purchase thank you message
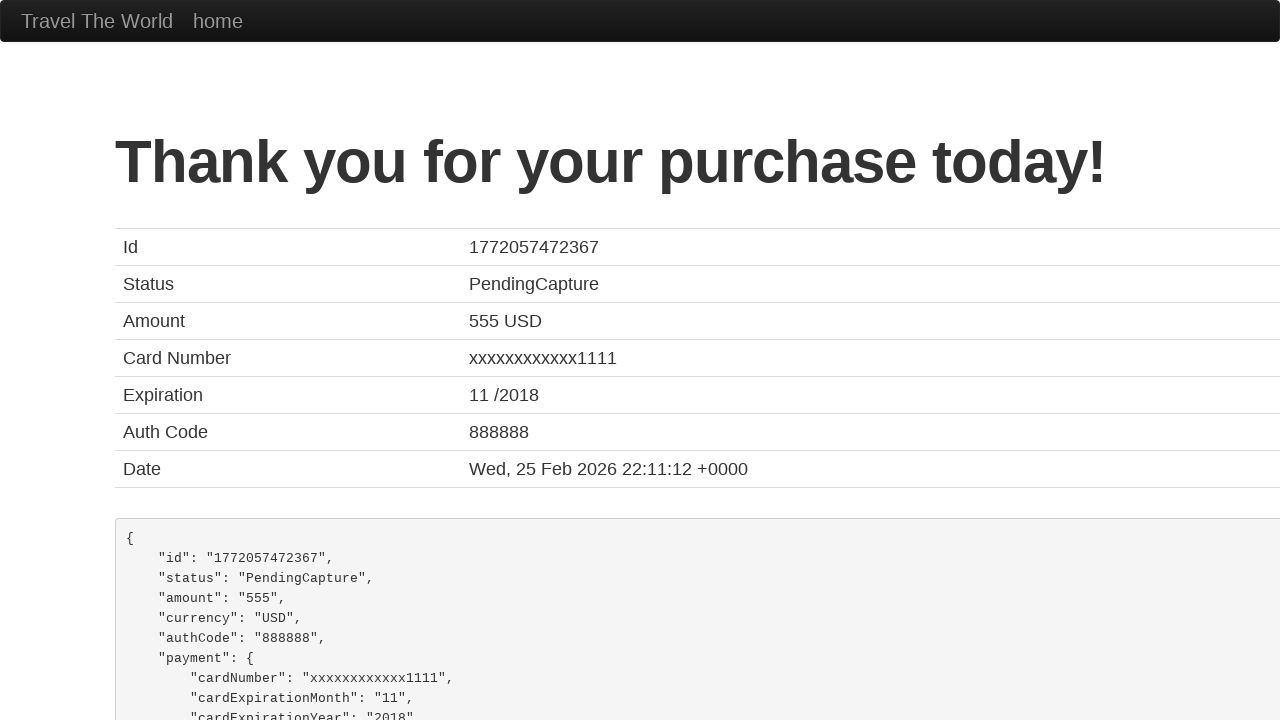

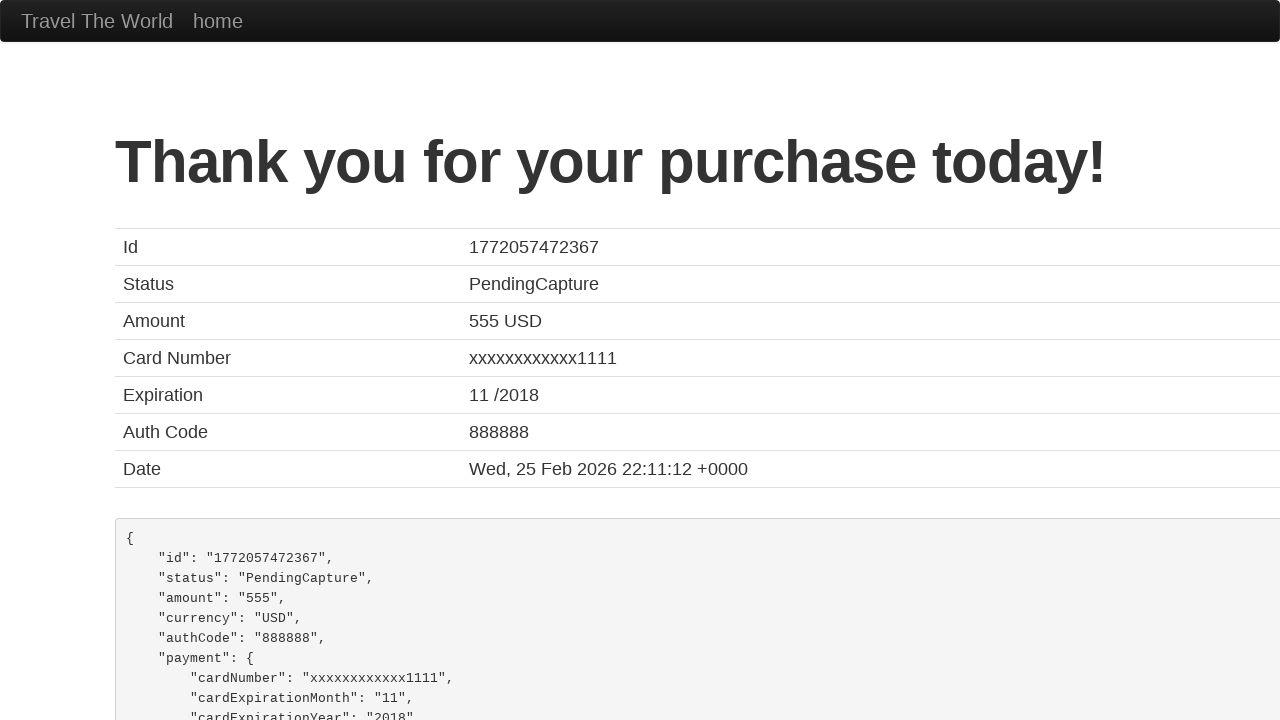